Tests iframe navigation by switching to a nested iframe (iframe within an iframe) and entering text into an input field

Starting URL: https://demo.automationtesting.in/Frames.html

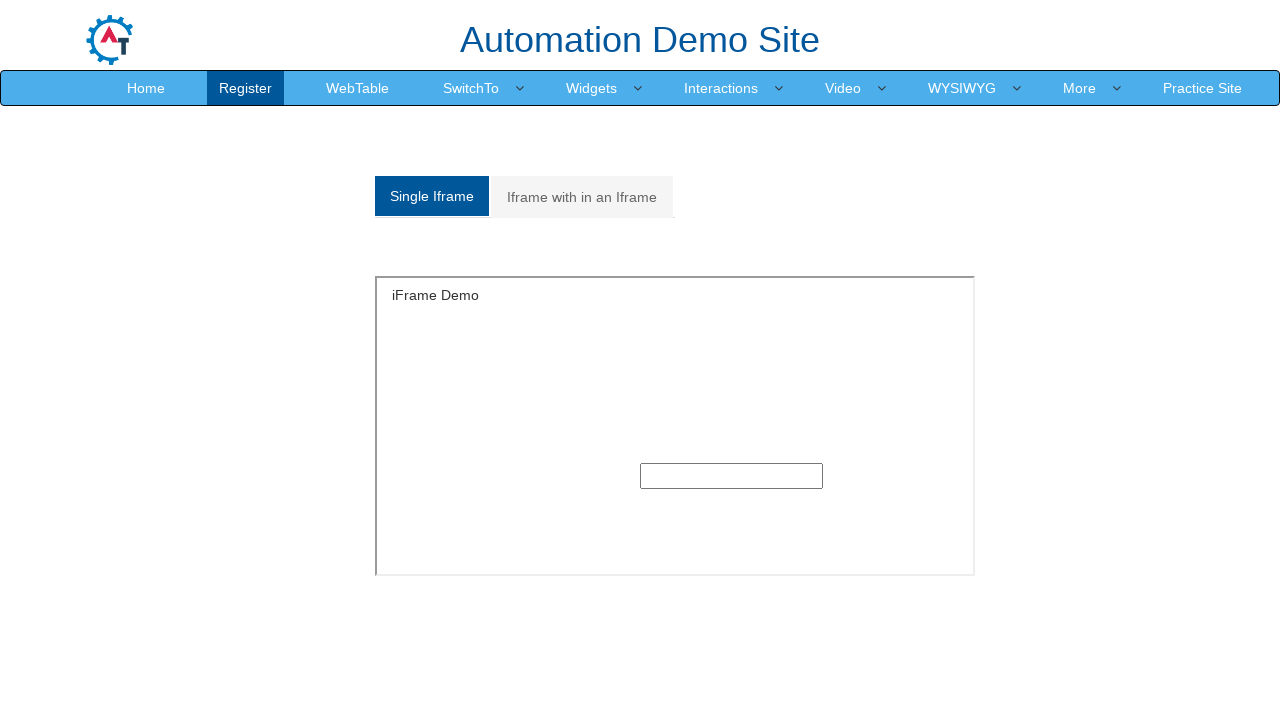

Clicked on 'Iframe with in an Iframe' tab at (582, 197) on xpath=//a[contains(text(),'Iframe with in an Iframe')]
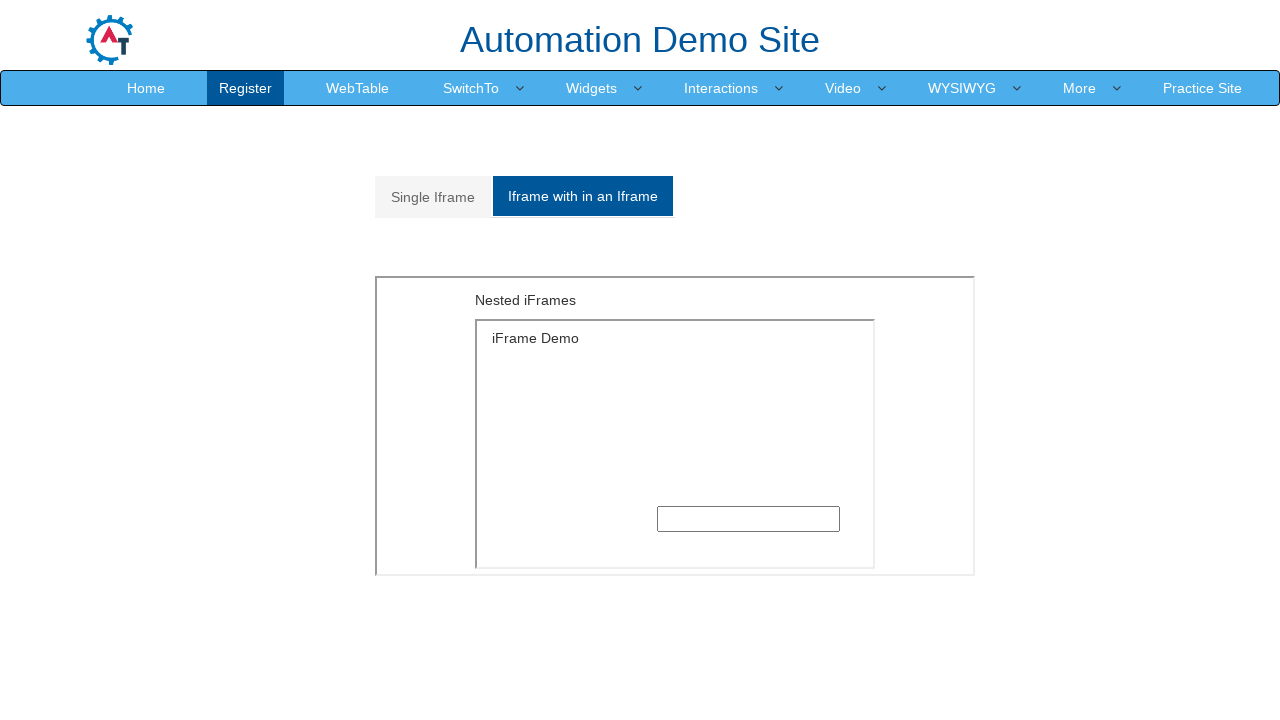

Located the outer iframe
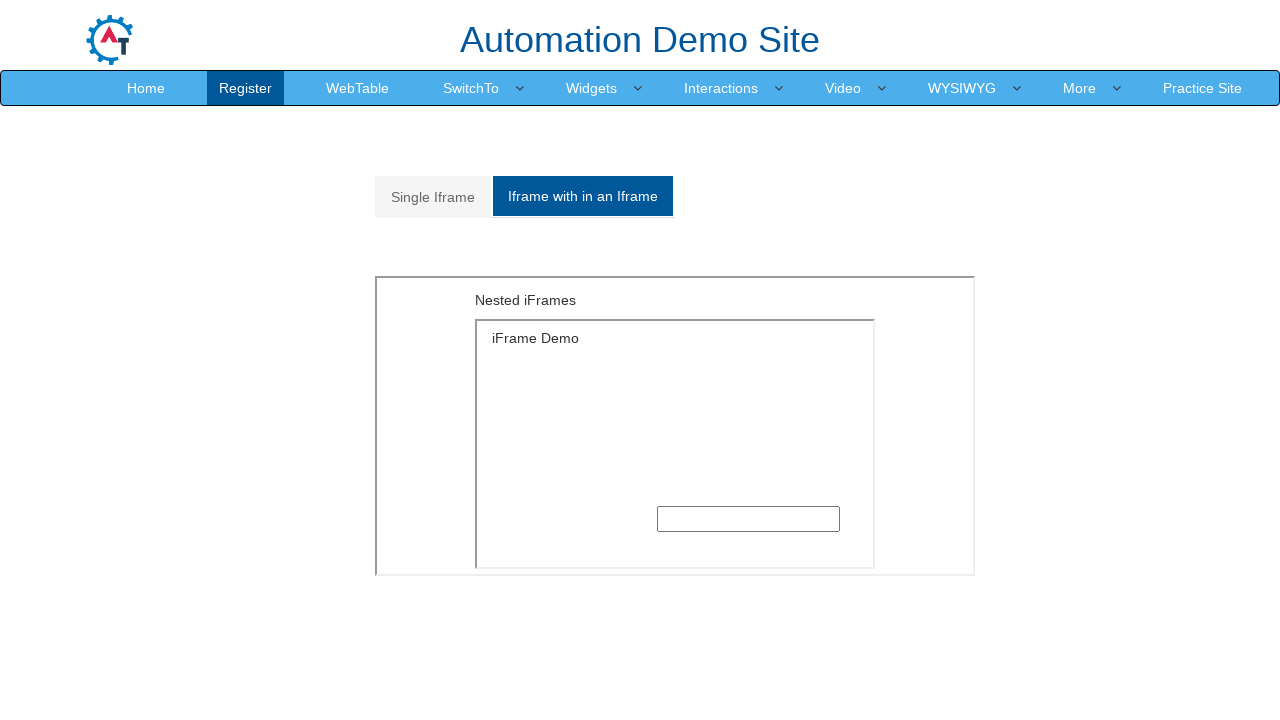

Located the nested iframe (iframe within the outer iframe)
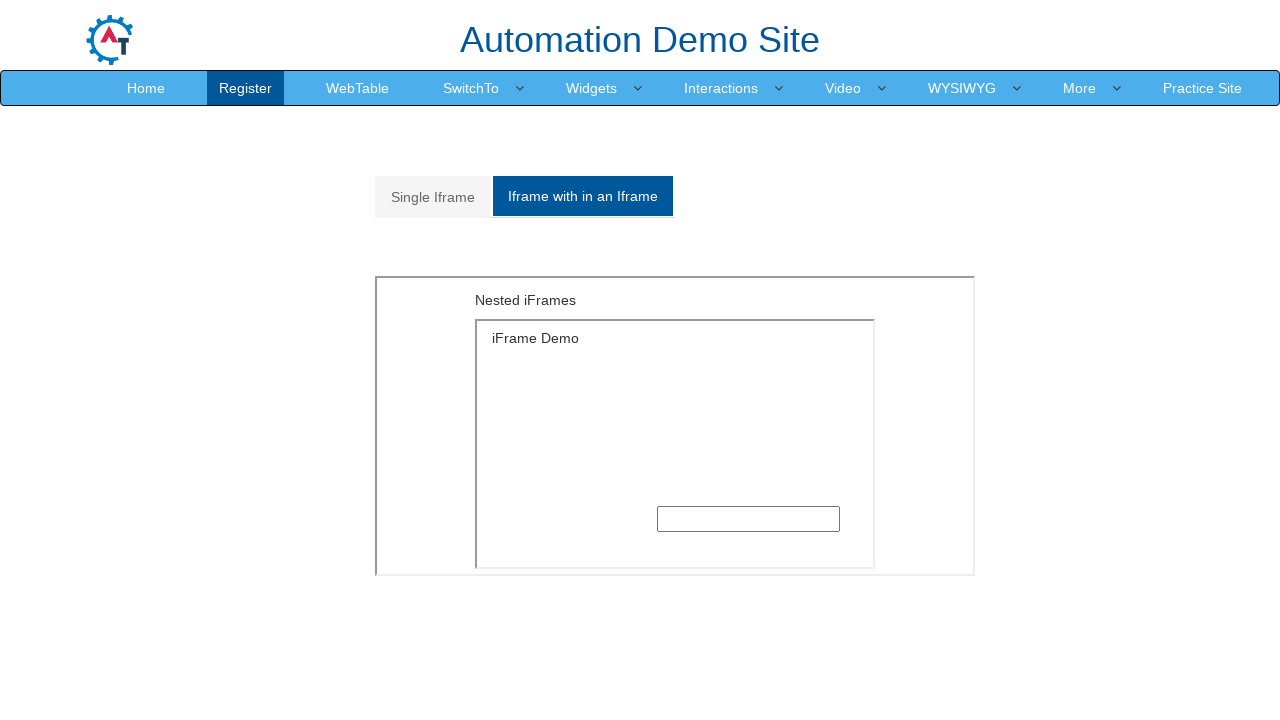

Entered 'Hello' into the text input field in the nested iframe on xpath=//div[@id="Multiple"]/iframe >> internal:control=enter-frame >> iframe >> 
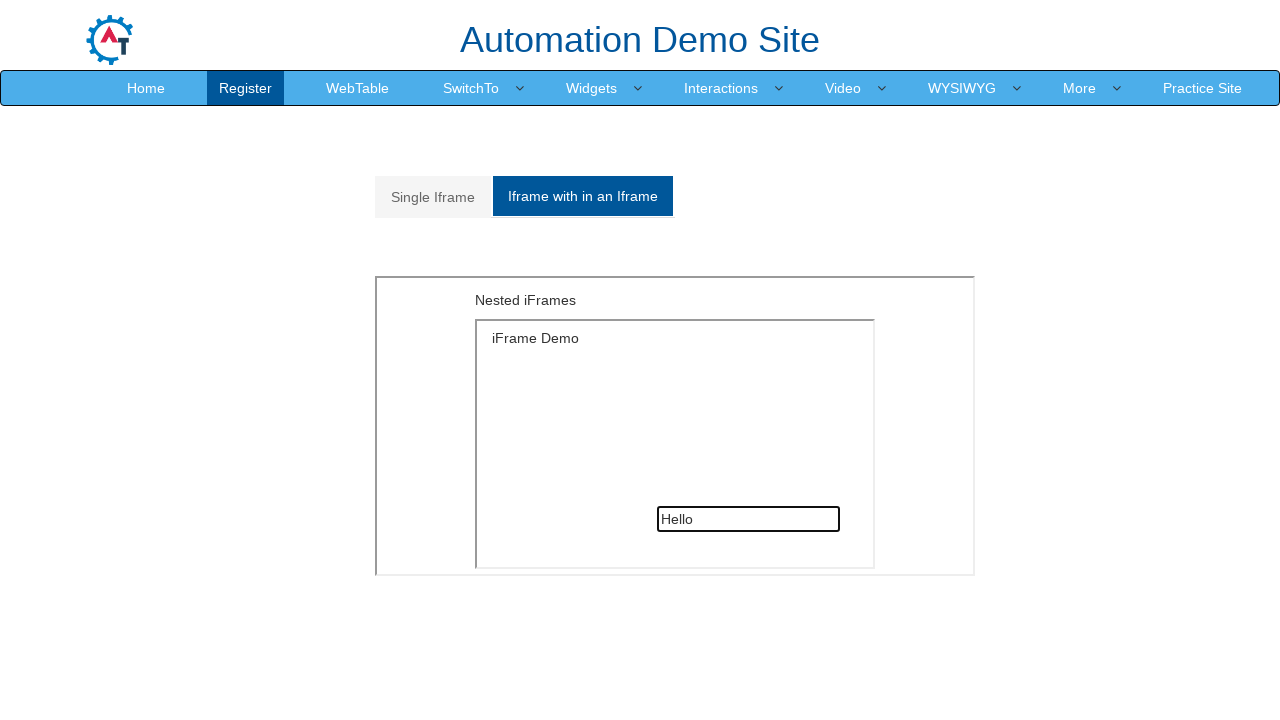

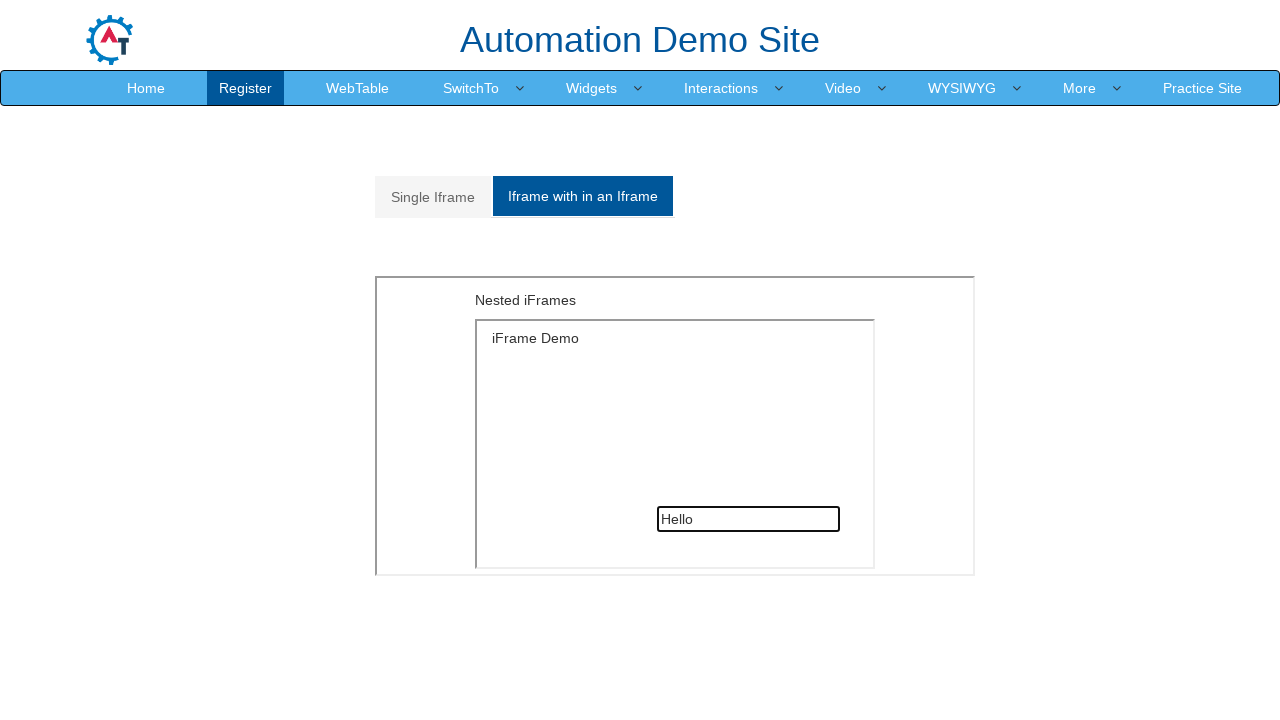